Tests various JavaScript alert types on DemoQA including immediate alerts, timed alerts, confirm dialogs, and prompt dialogs with text input.

Starting URL: https://demoqa.com/alerts

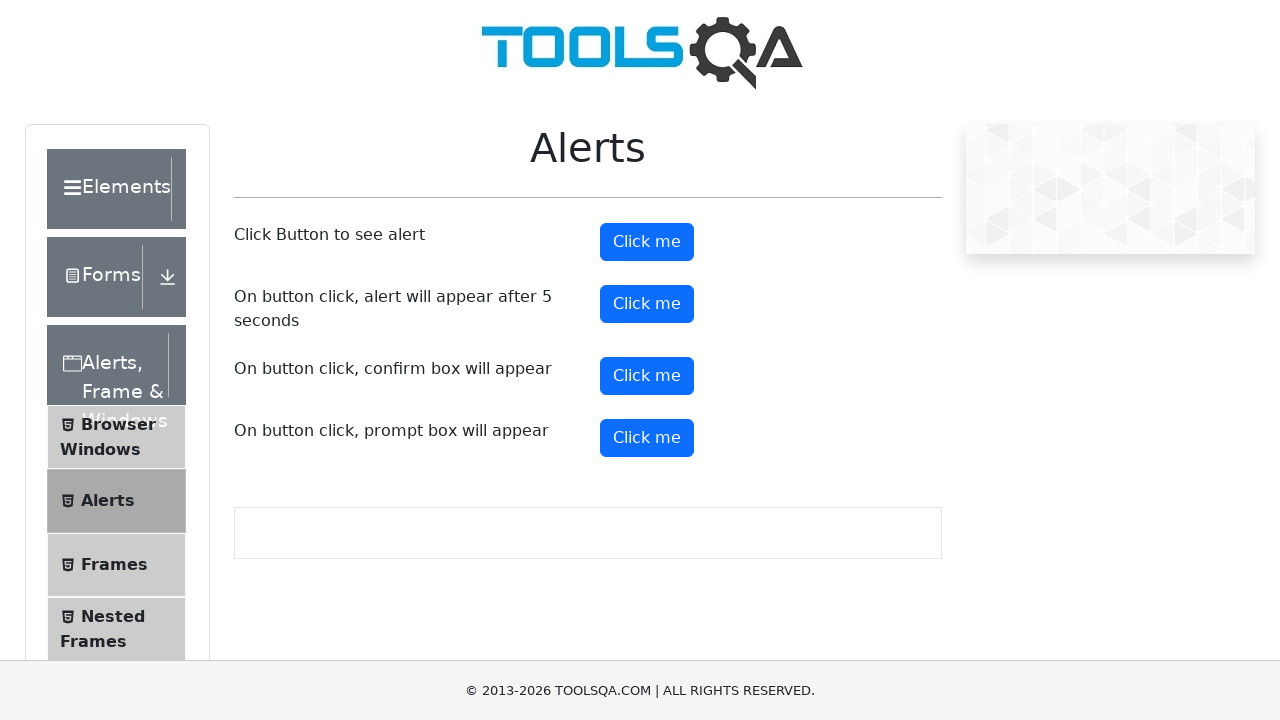

Registered dialog handler for accepting alerts
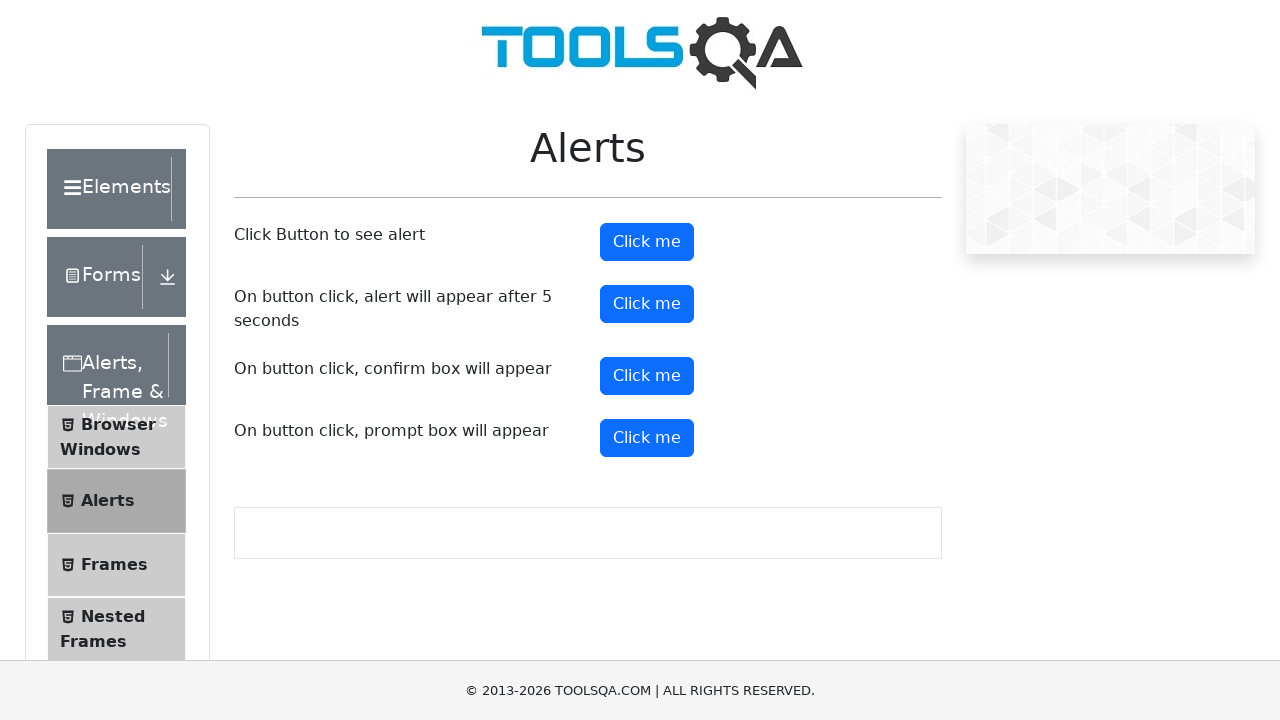

Clicked immediate alert button at (647, 242) on #alertButton
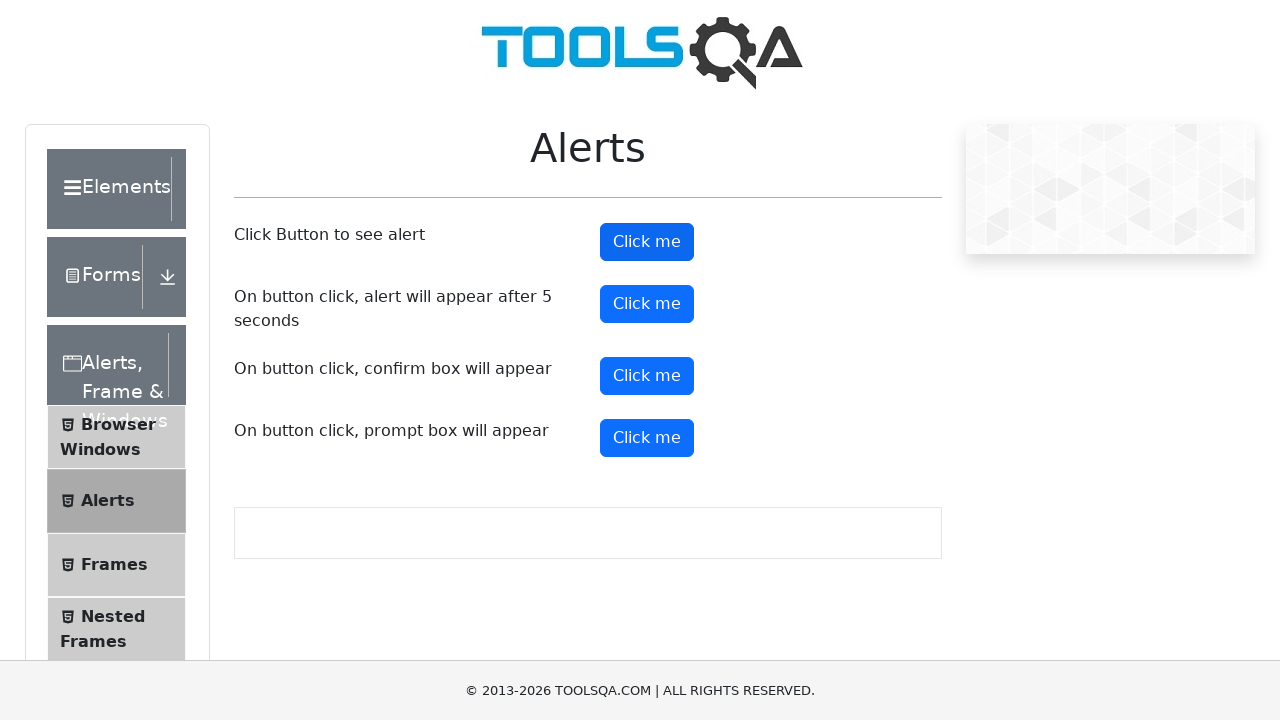

Waited for immediate alert to be handled
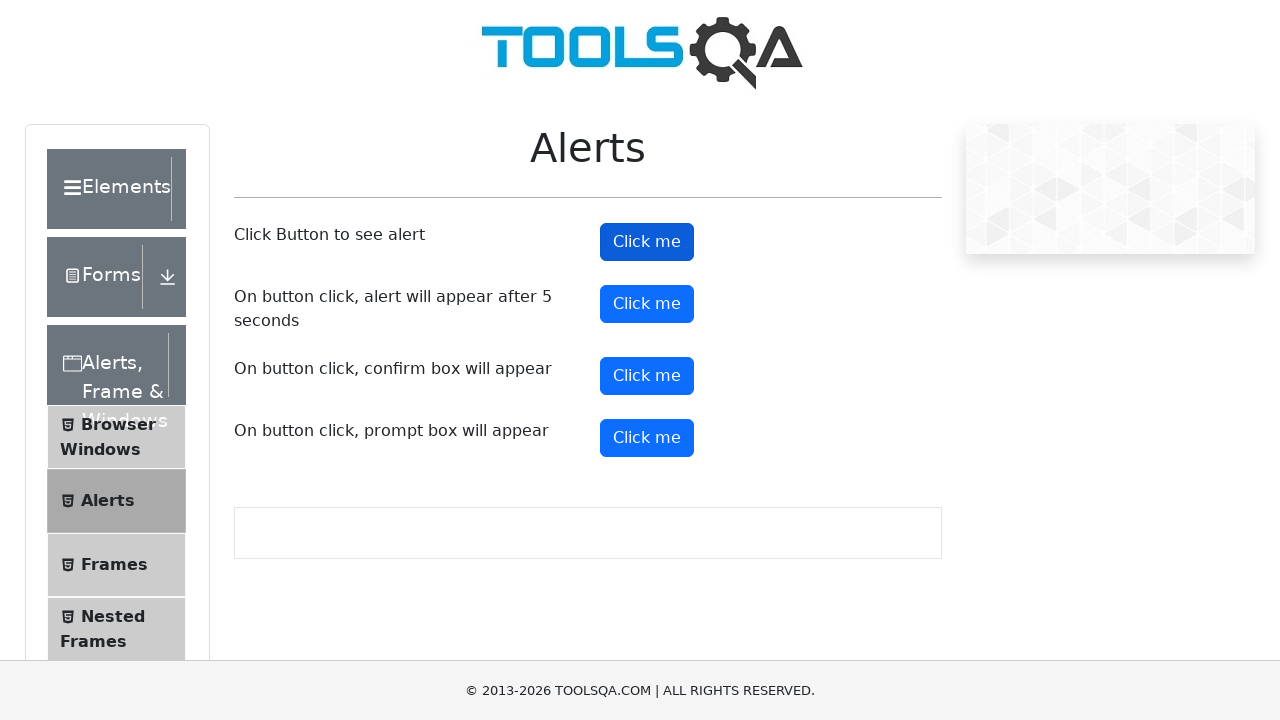

Removed dialog handler after accepting immediate alert
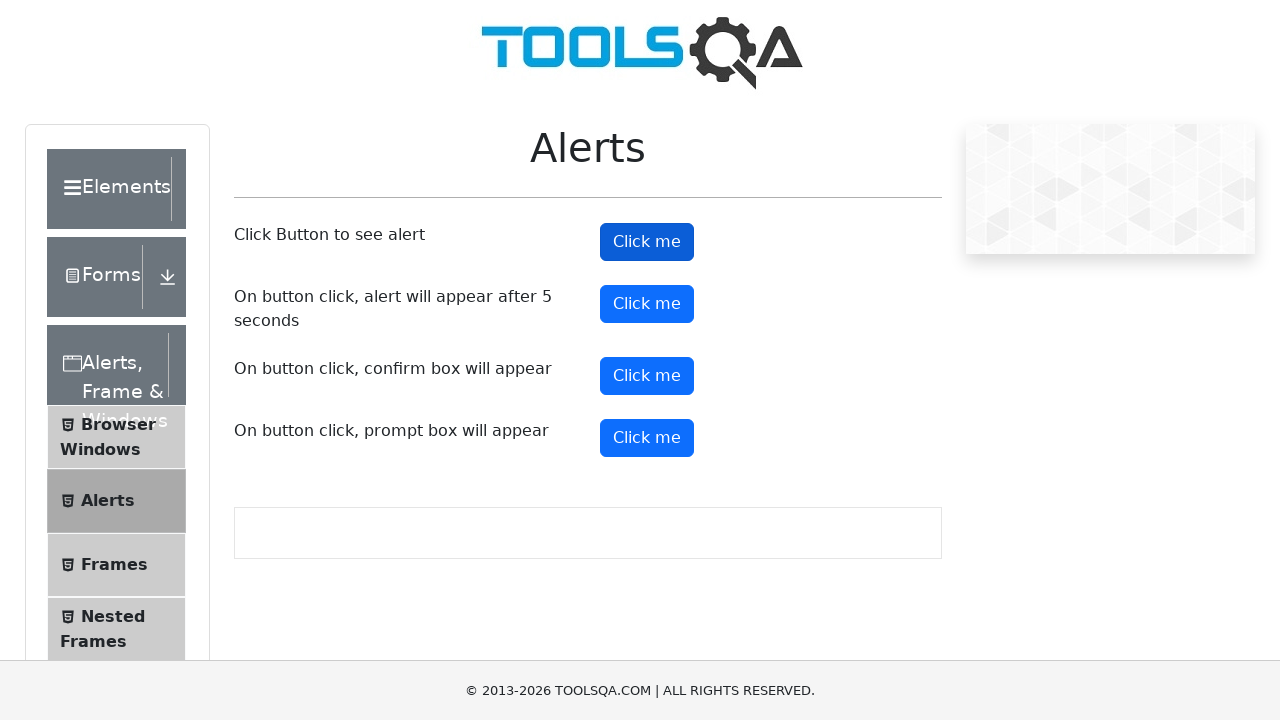

Registered dialog handler for timed alert
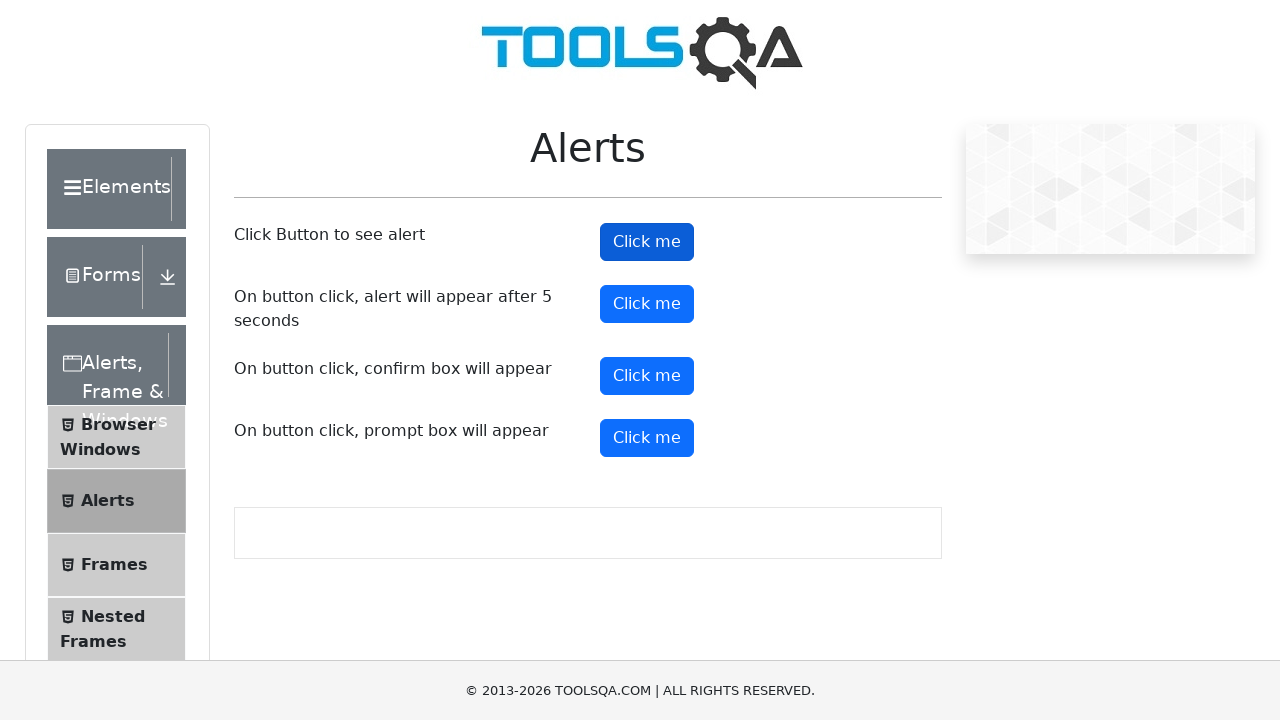

Clicked timed alert button at (647, 304) on #timerAlertButton
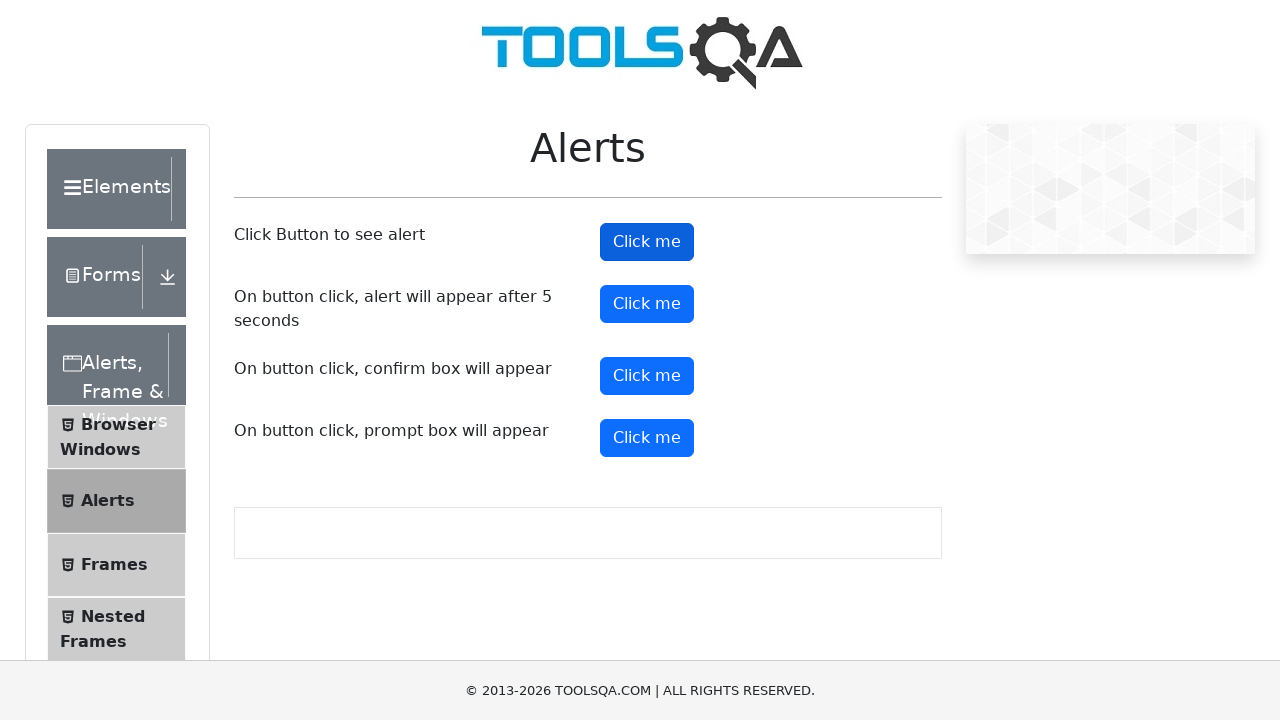

Waited 6 seconds for timed alert to appear and be handled
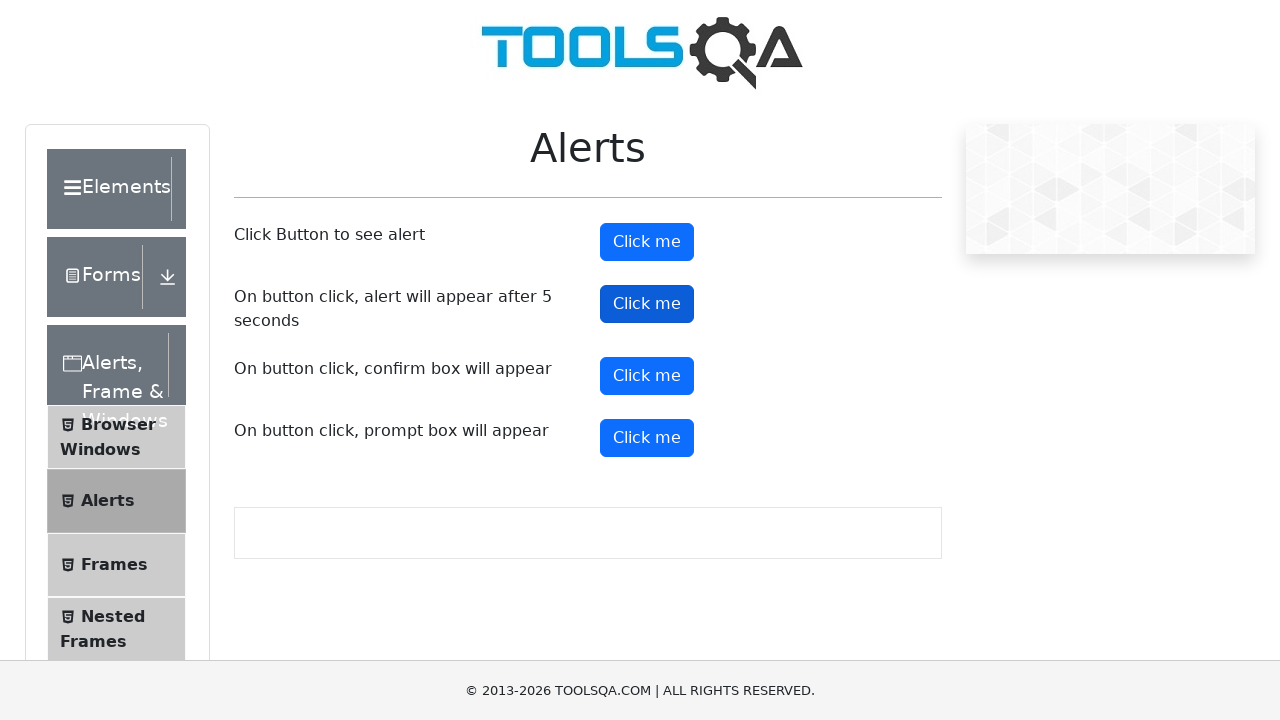

Removed dialog handler after accepting timed alert
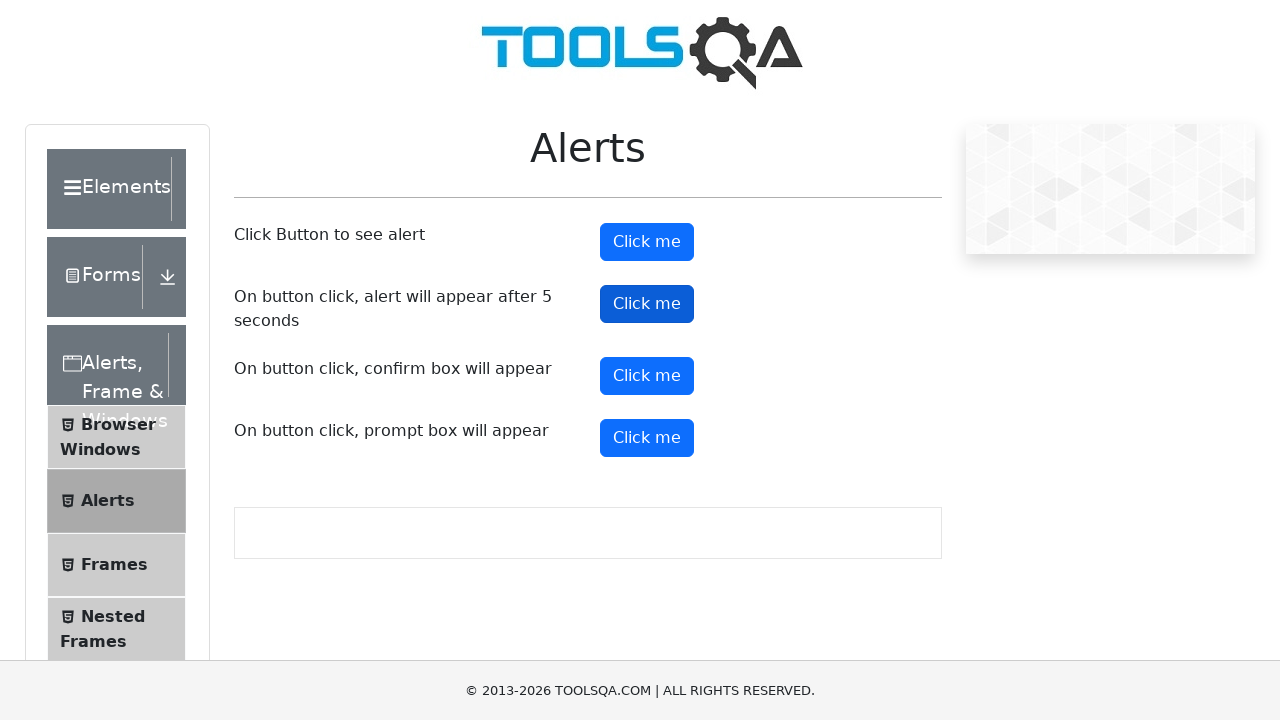

Registered dialog handler for dismissing confirm dialog
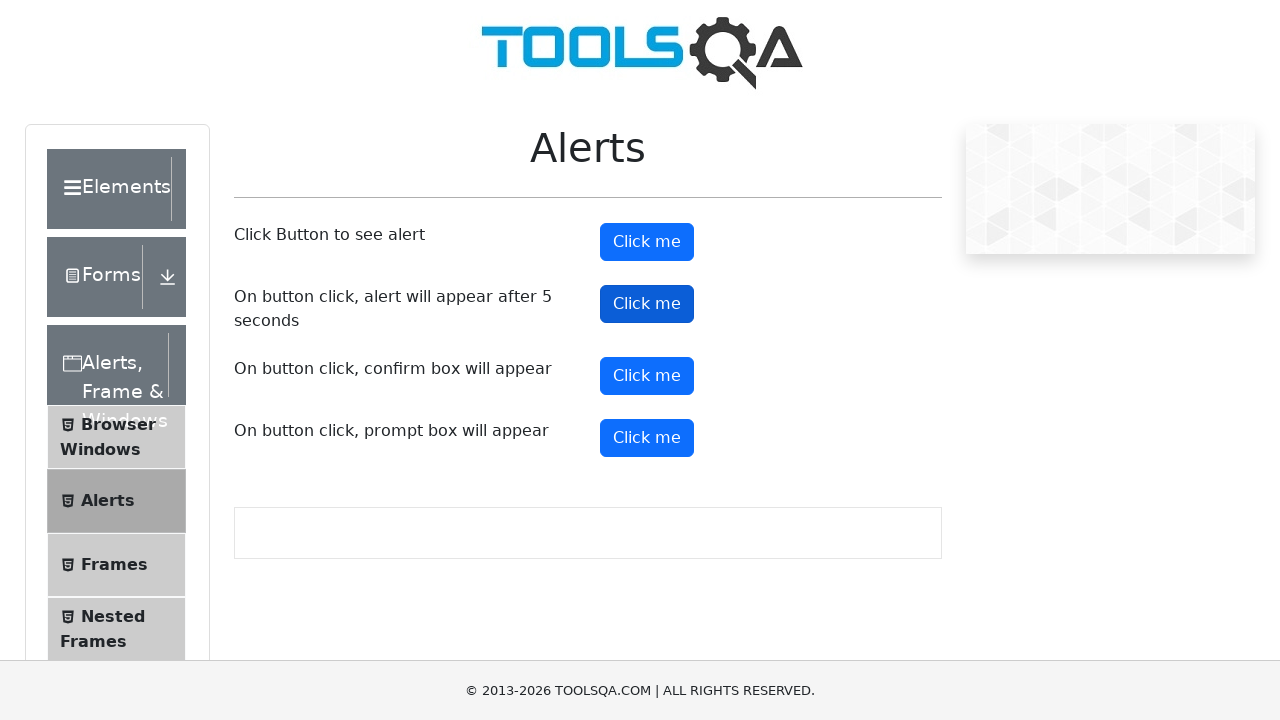

Clicked confirm button at (647, 376) on #confirmButton
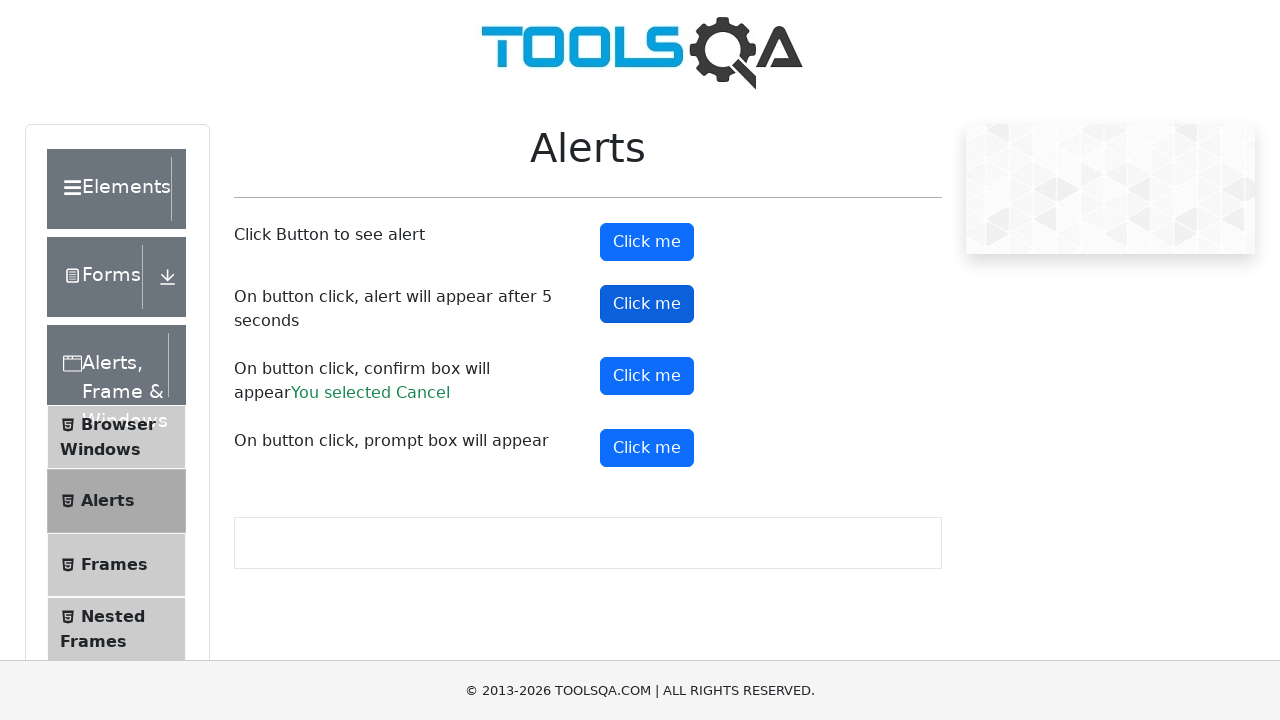

Waited for confirm dialog to be dismissed
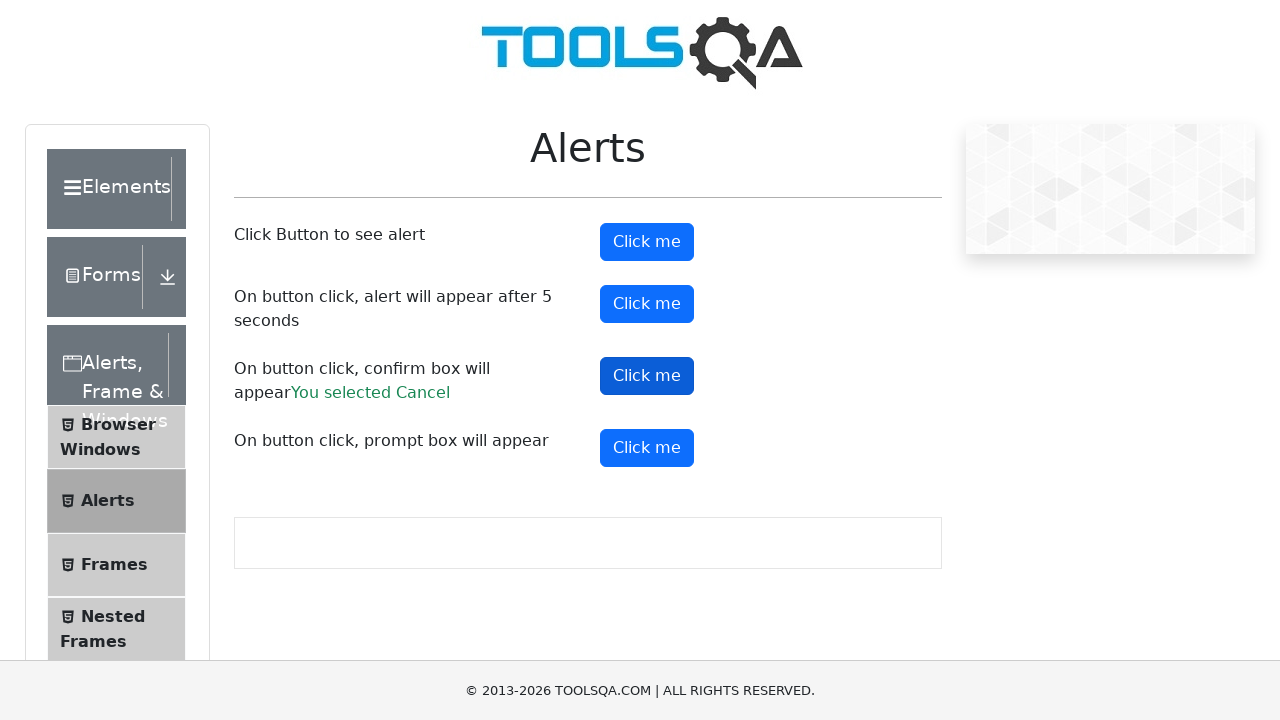

Removed dialog handler after dismissing confirm dialog
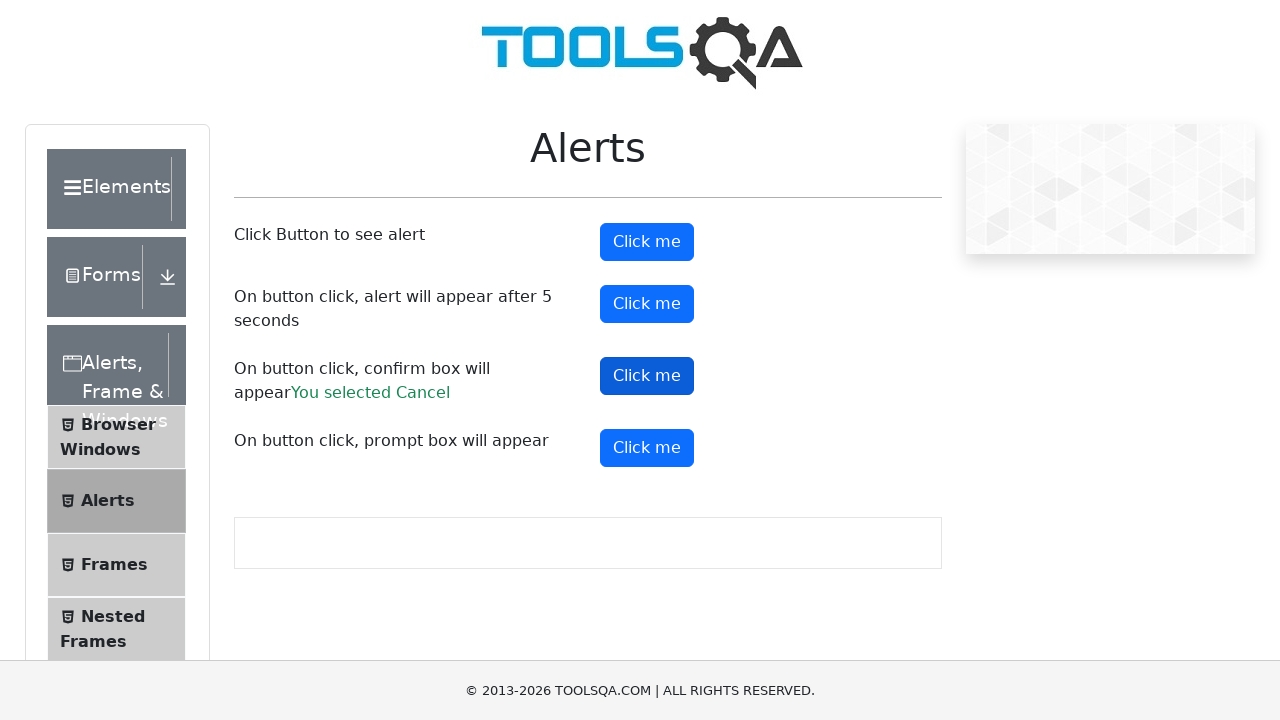

Retrieved confirm dialog result text
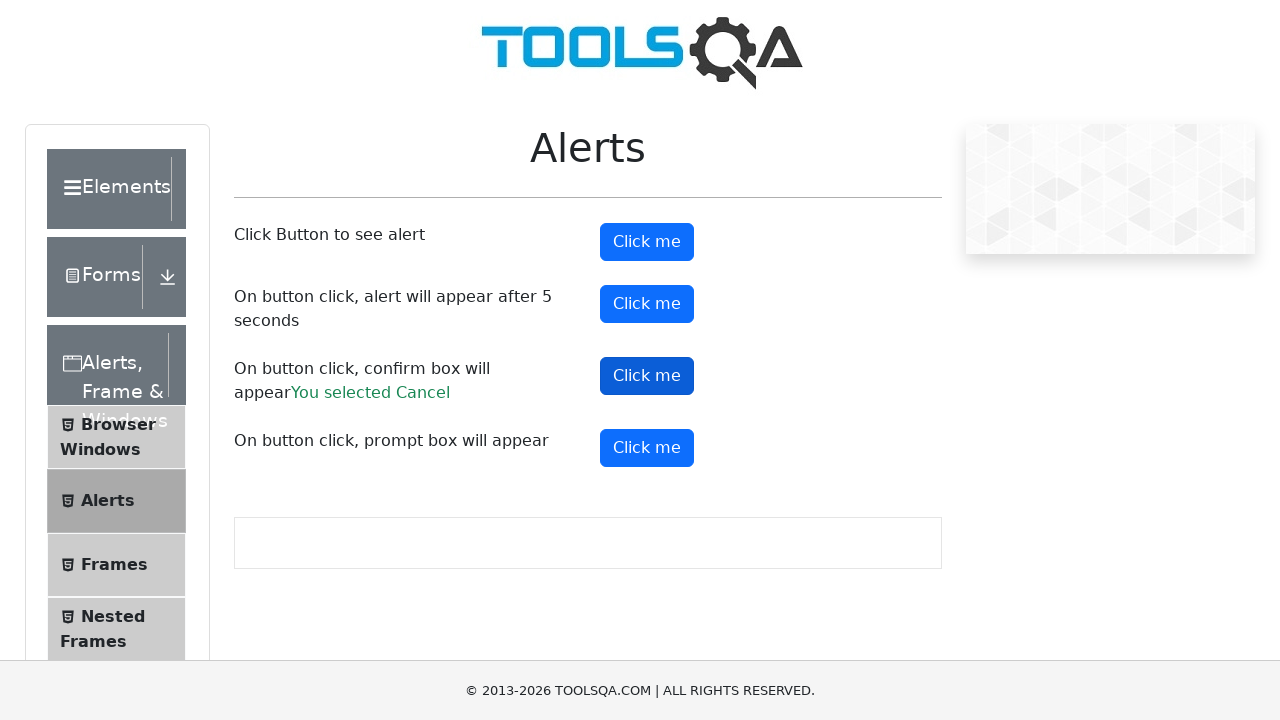

Verified confirm result contains 'Cancel'
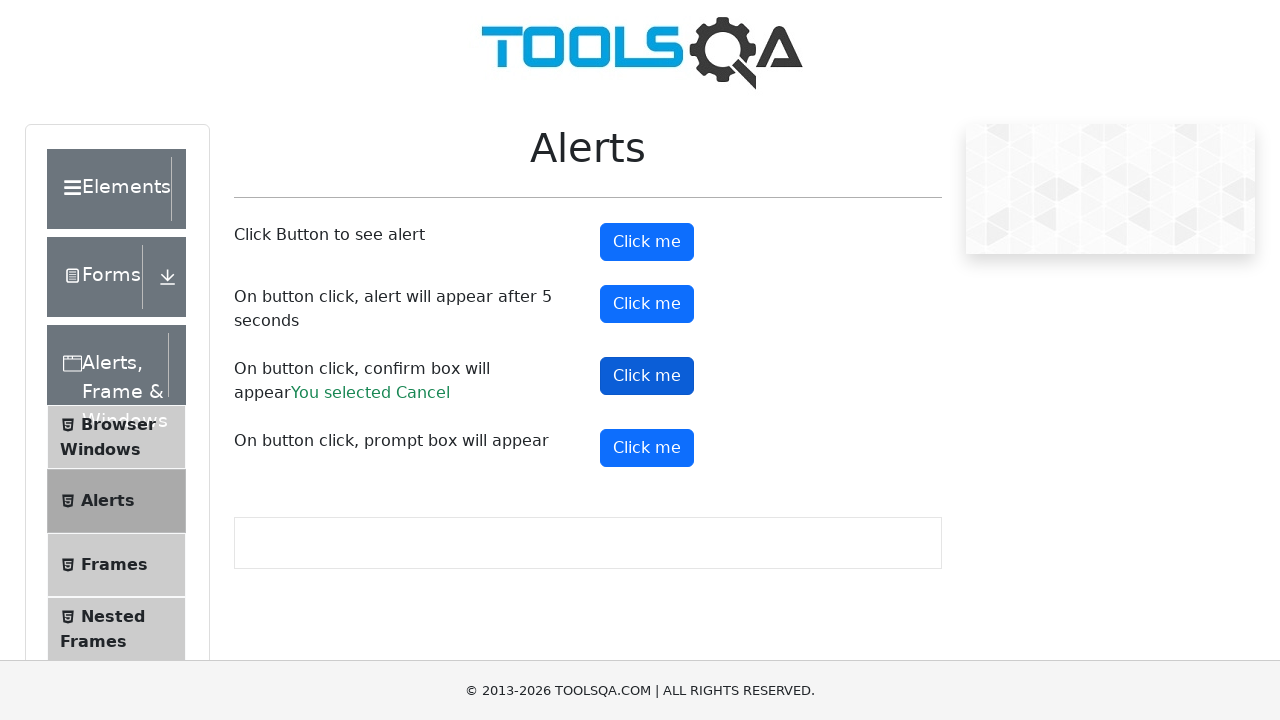

Registered dialog handler for prompt dialog with text input
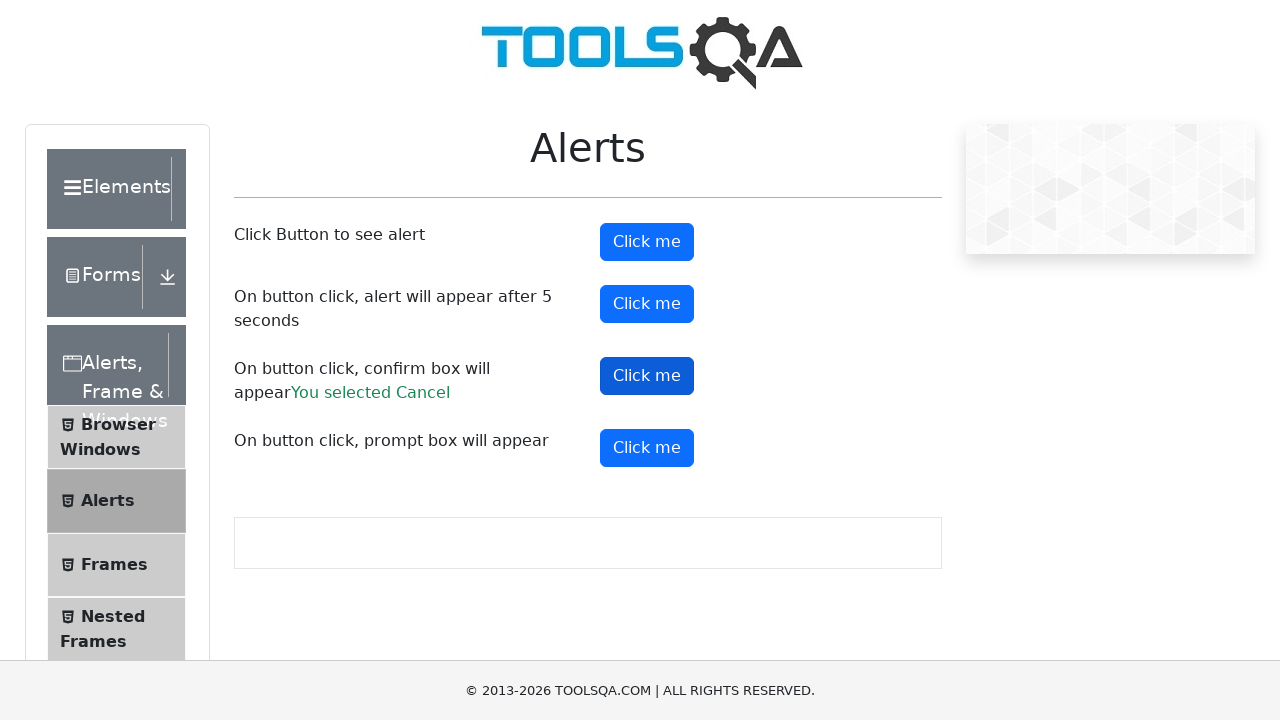

Clicked prompt button at (647, 448) on #promtButton
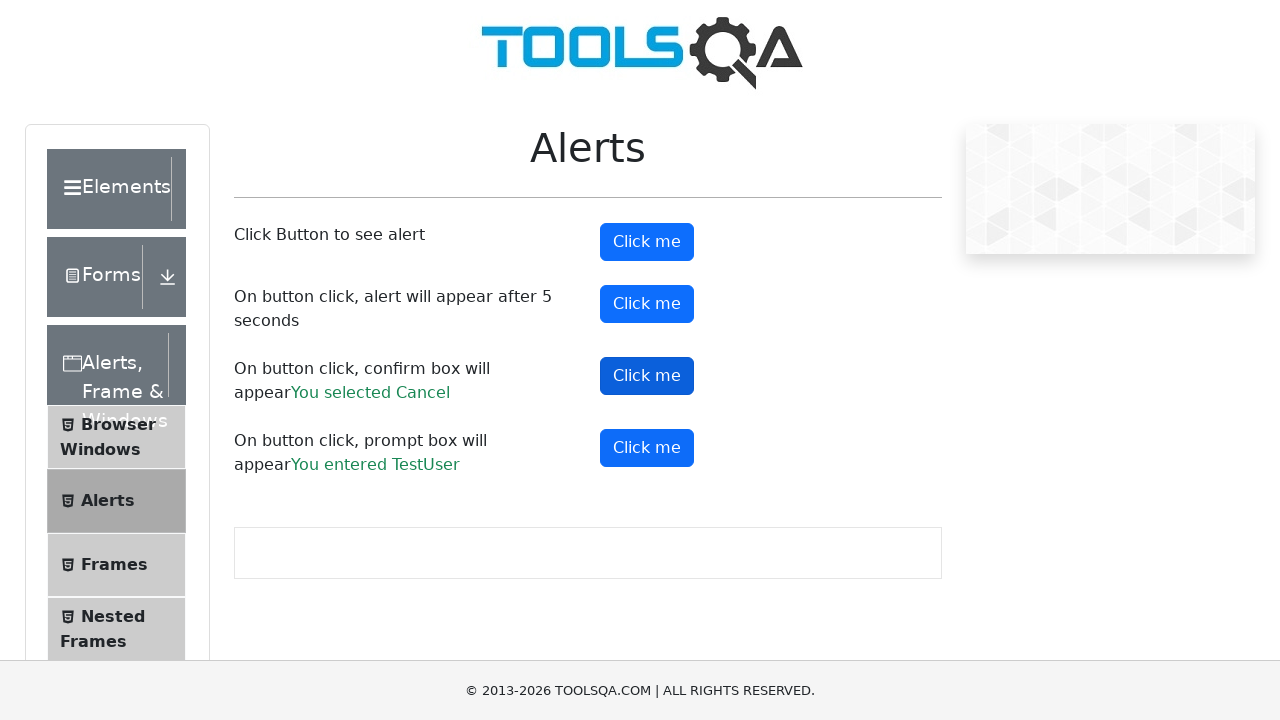

Waited for prompt dialog to be handled with text input
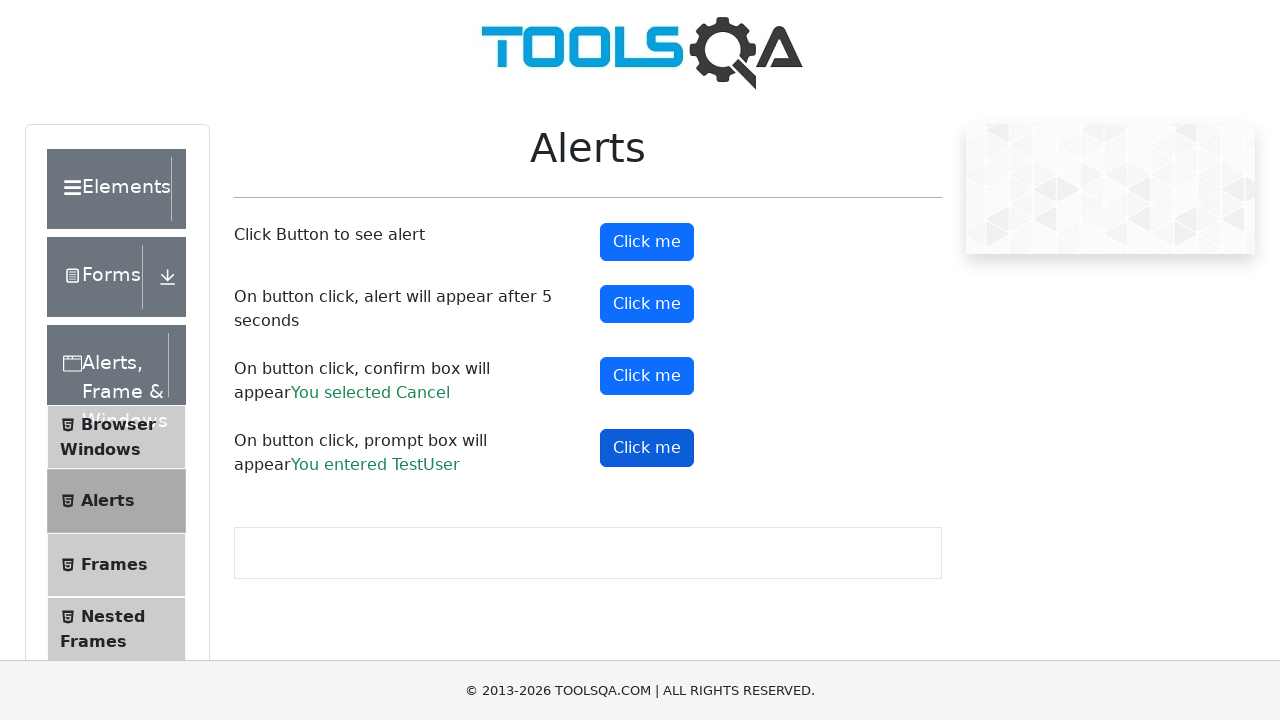

Removed dialog handler after accepting prompt dialog
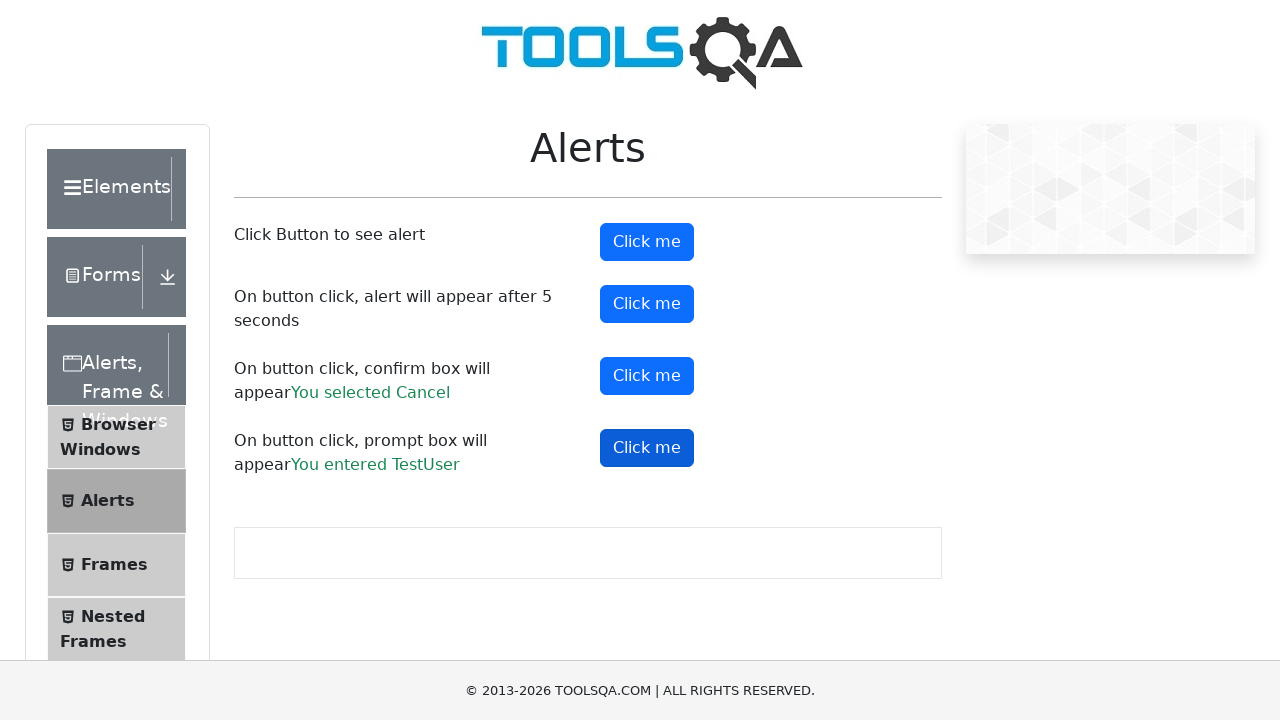

Retrieved prompt dialog result text
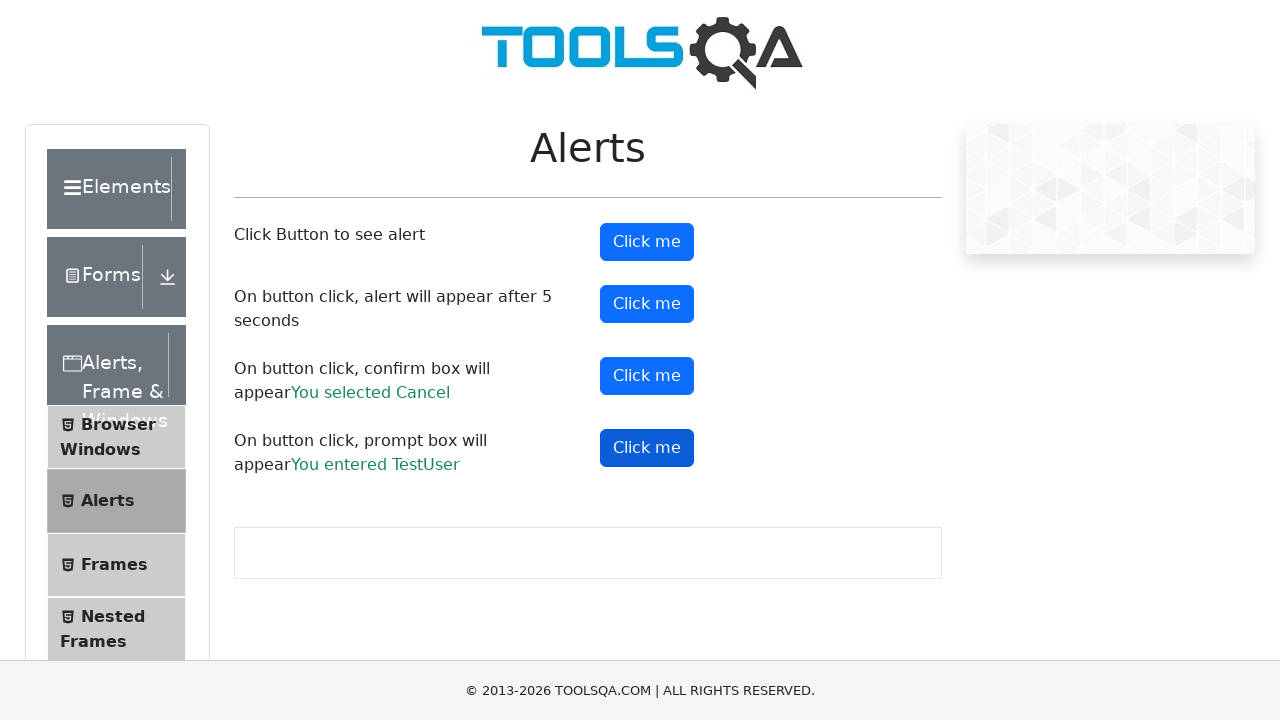

Verified prompt result contains 'TestUser'
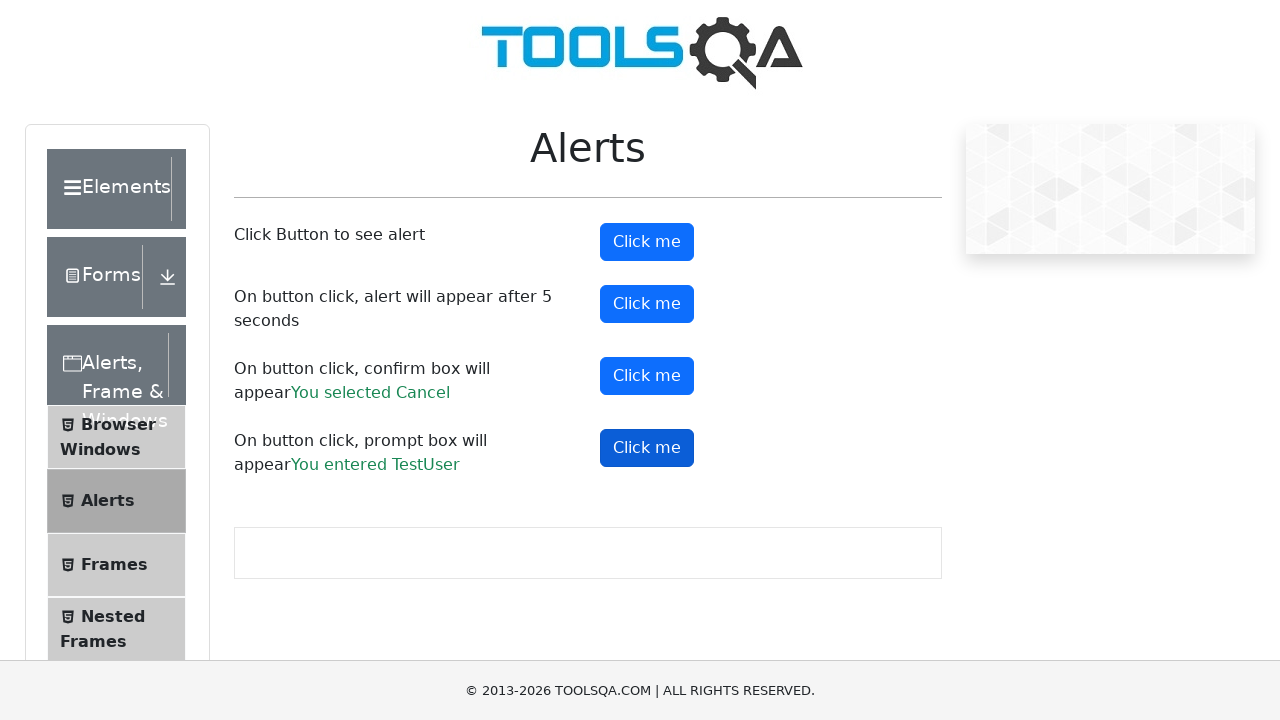

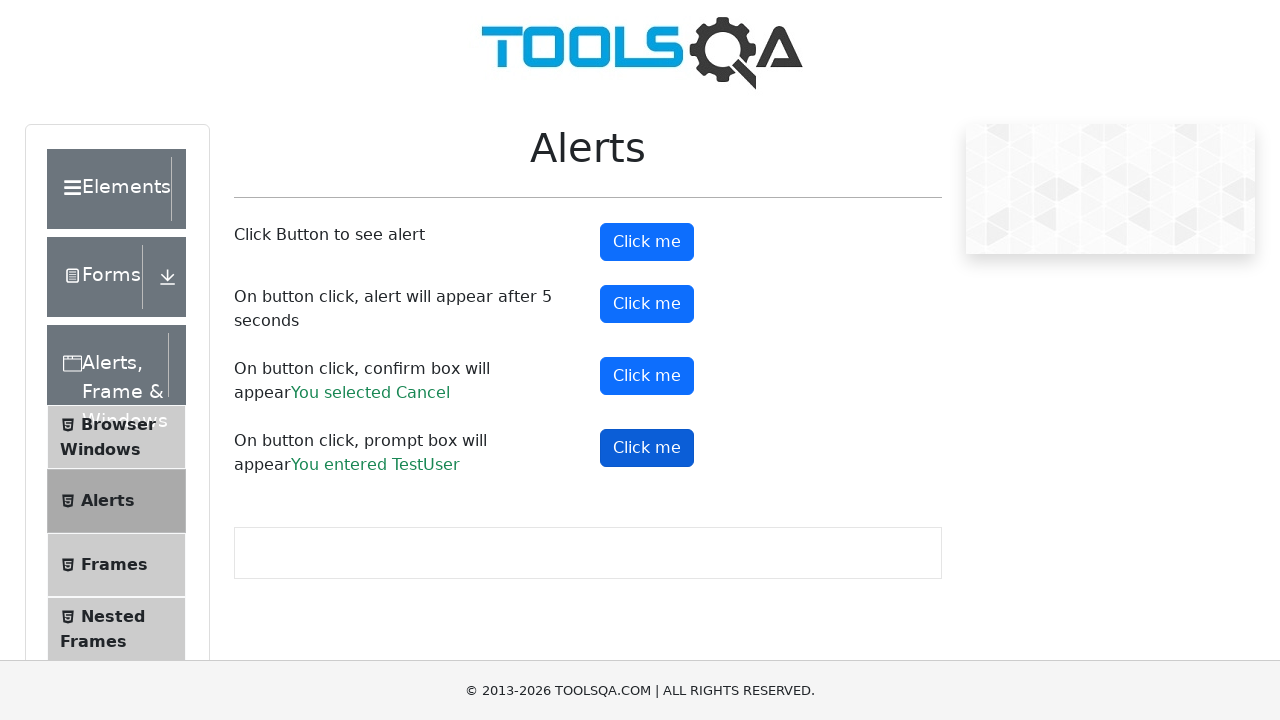